Tests the location search functionality on rp5.ru weather website by searching for a city

Starting URL: https://rp5.ru/Weather_in_the_world

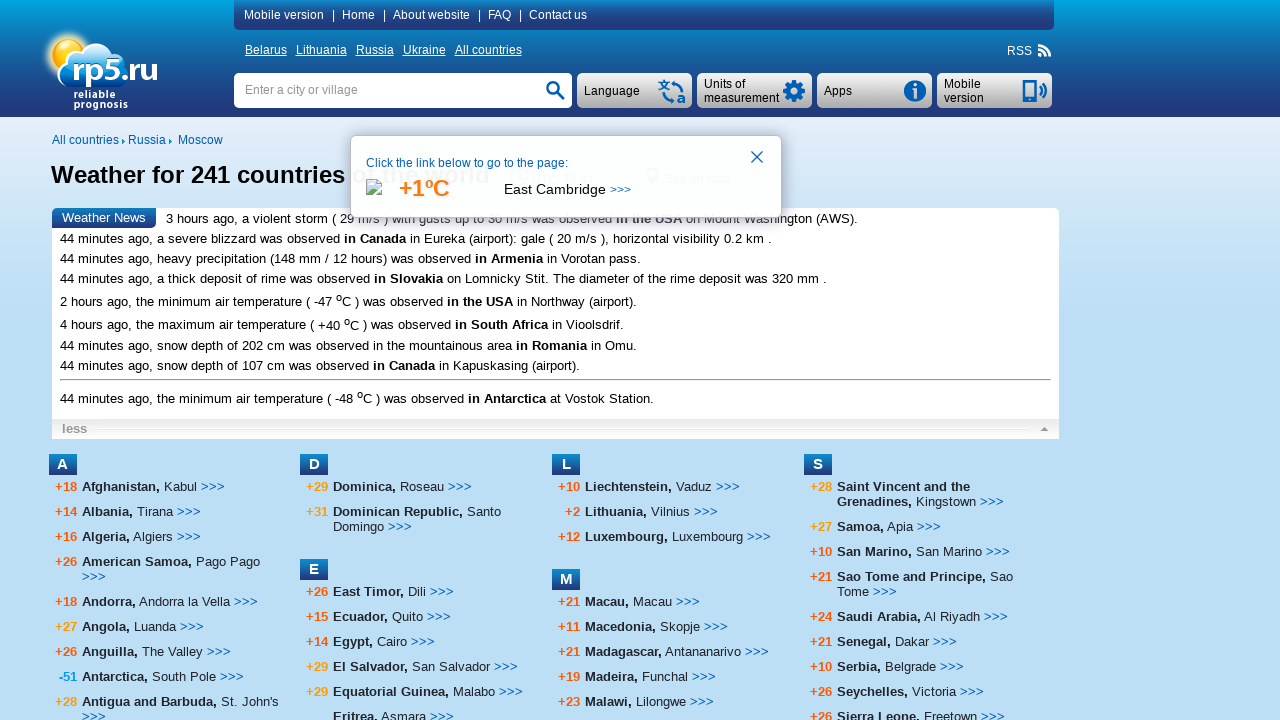

Filled search field with 'Tanger' on input[name='searchStr']
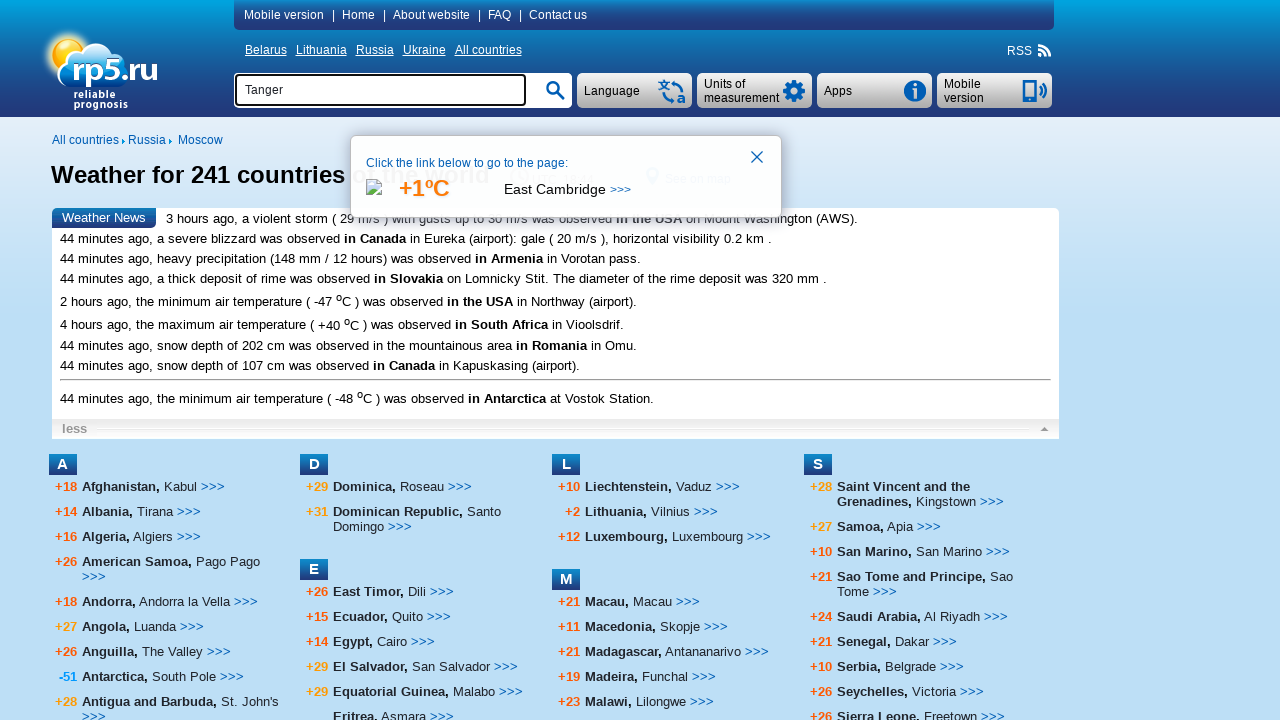

Pressed Enter to search for location
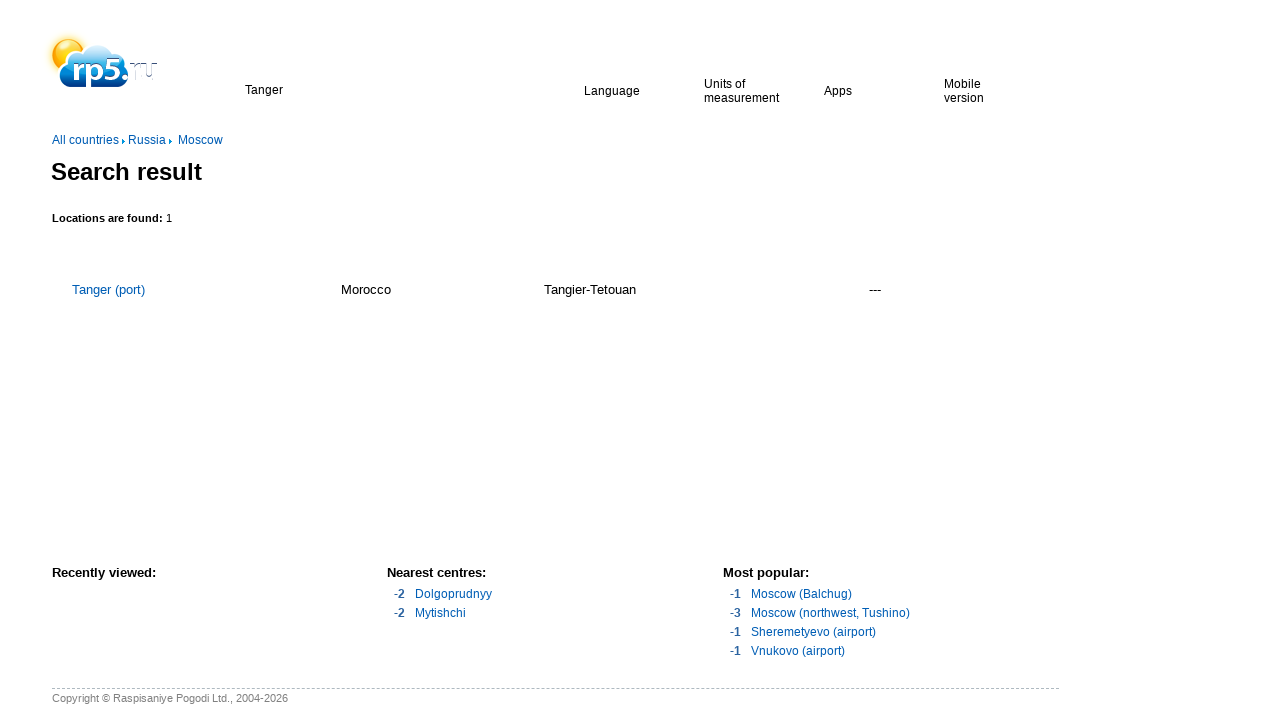

Search results page loaded with heading element
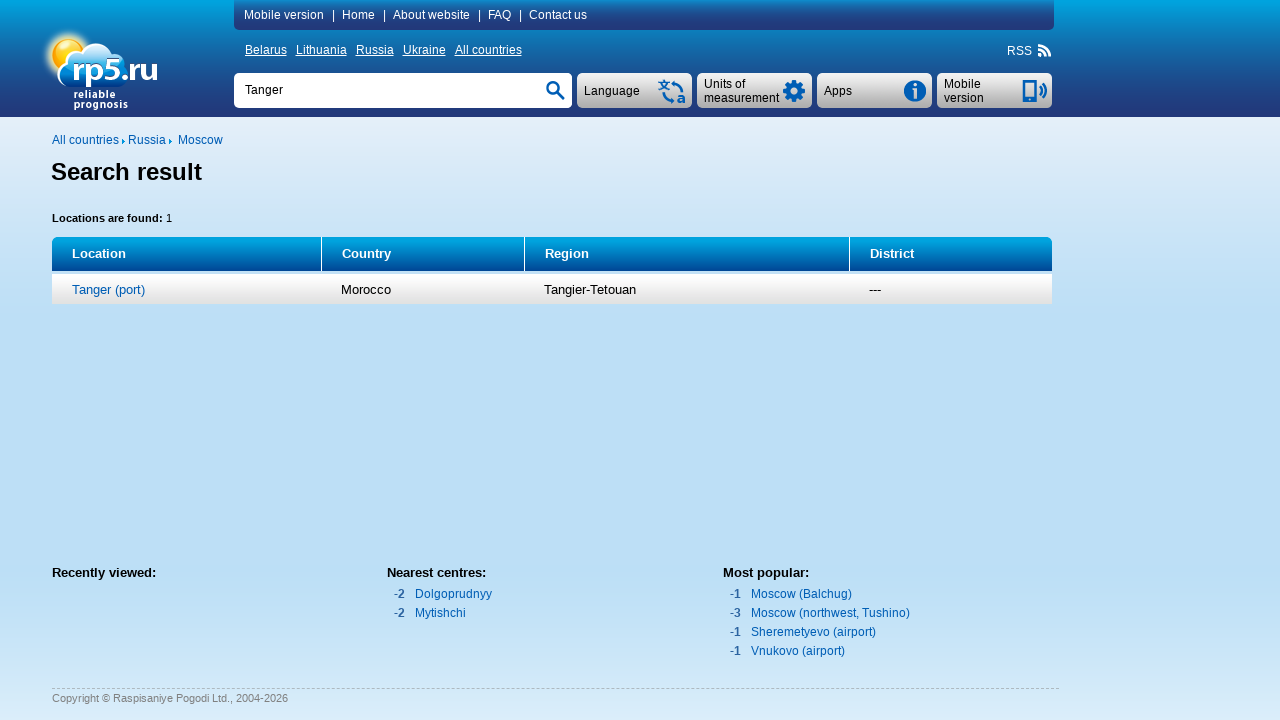

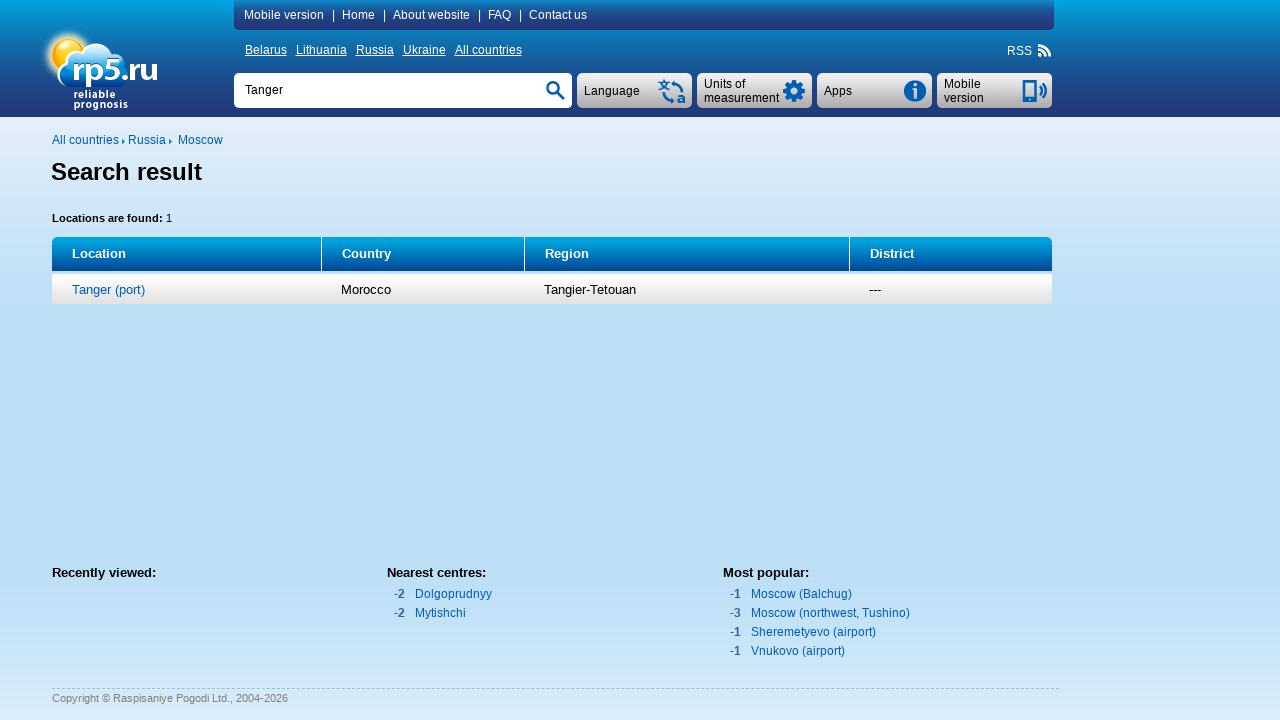